Tests right-click context menu functionality by performing a context click on a button element

Starting URL: https://swisnl.github.io/jQuery-contextMenu/demo.html

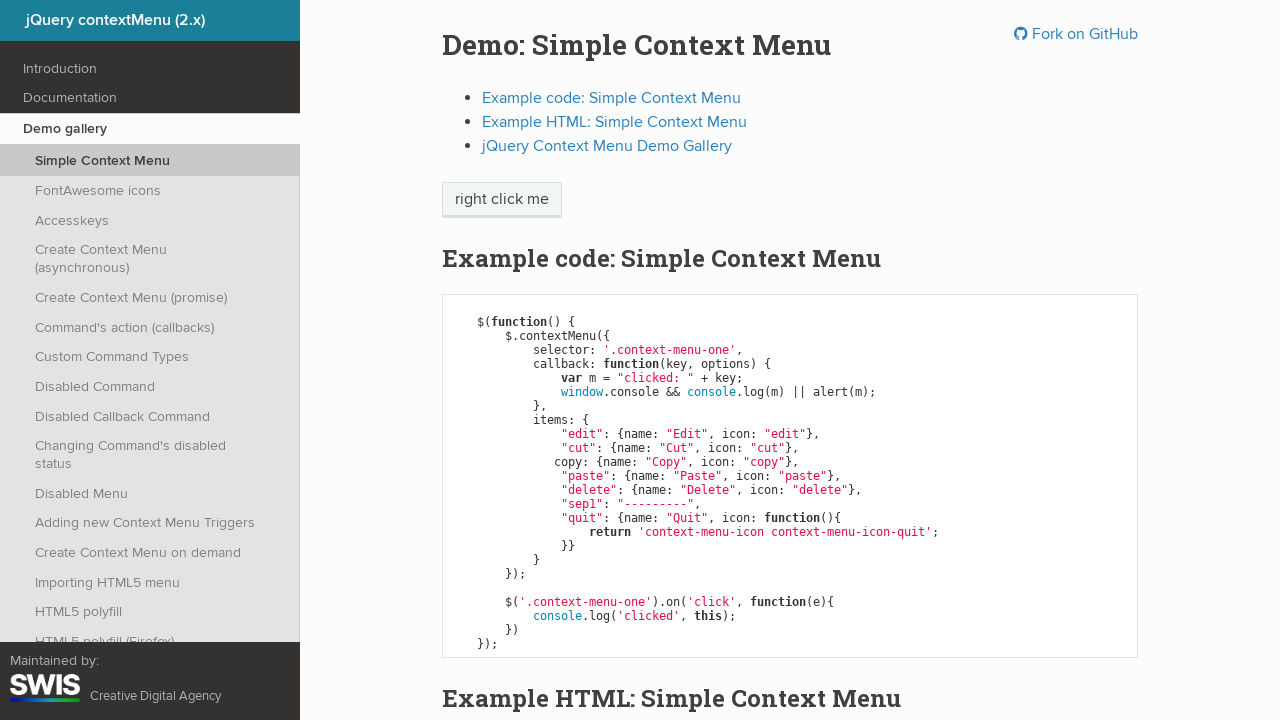

Located the context menu button element
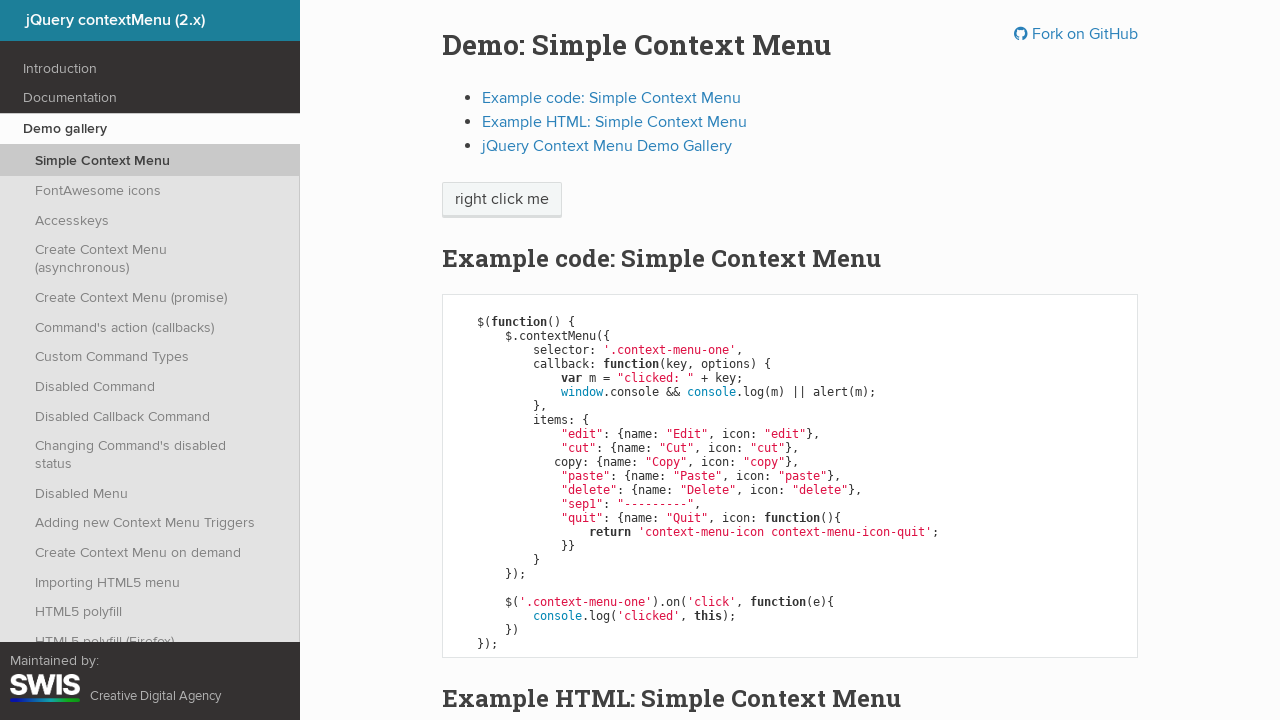

Performed right-click on the context menu button at (502, 200) on span.context-menu-one.btn.btn-neutral
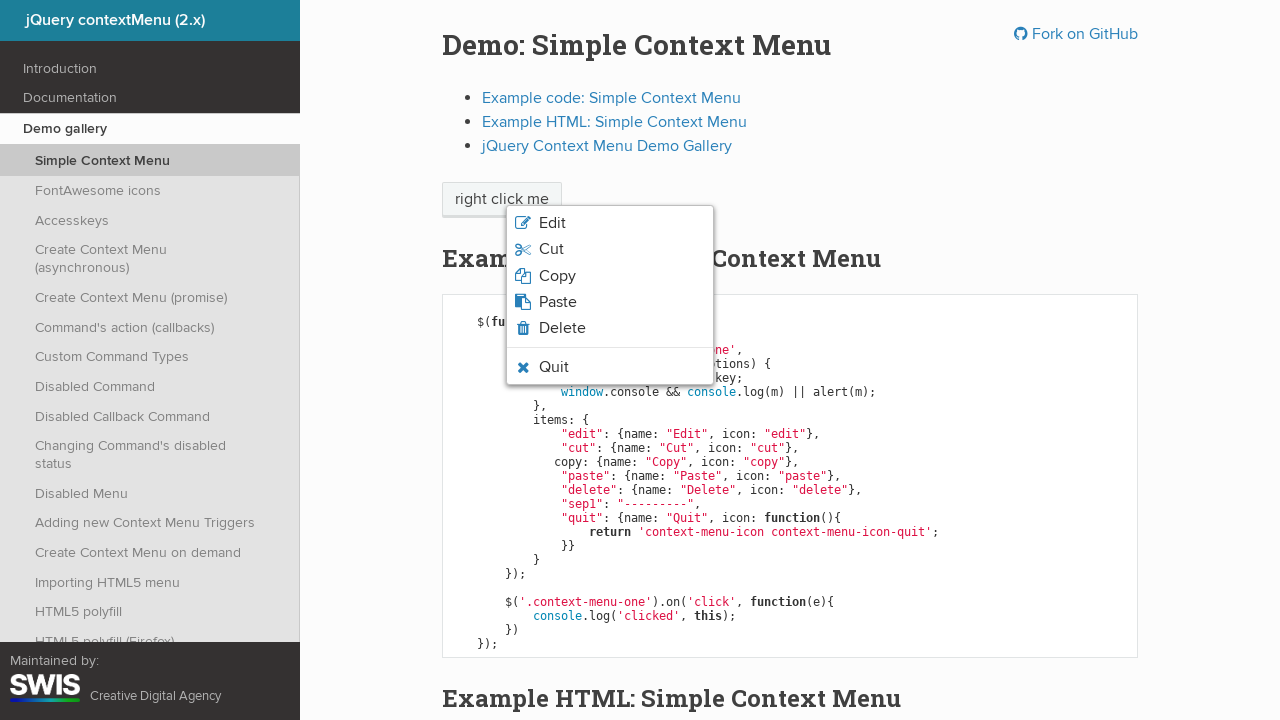

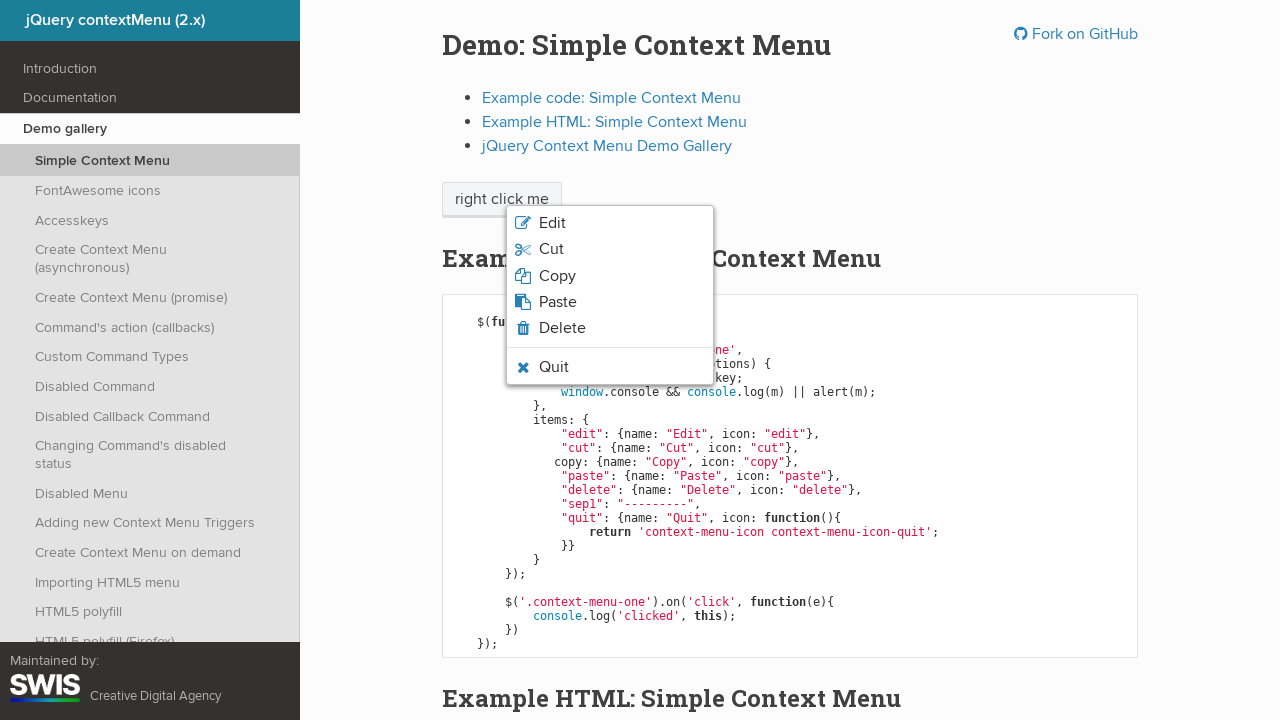